Navigates to the Automation Exercise website homepage and verifies that key elements like logo and home button are displayed

Starting URL: https://www.automationexercise.com/

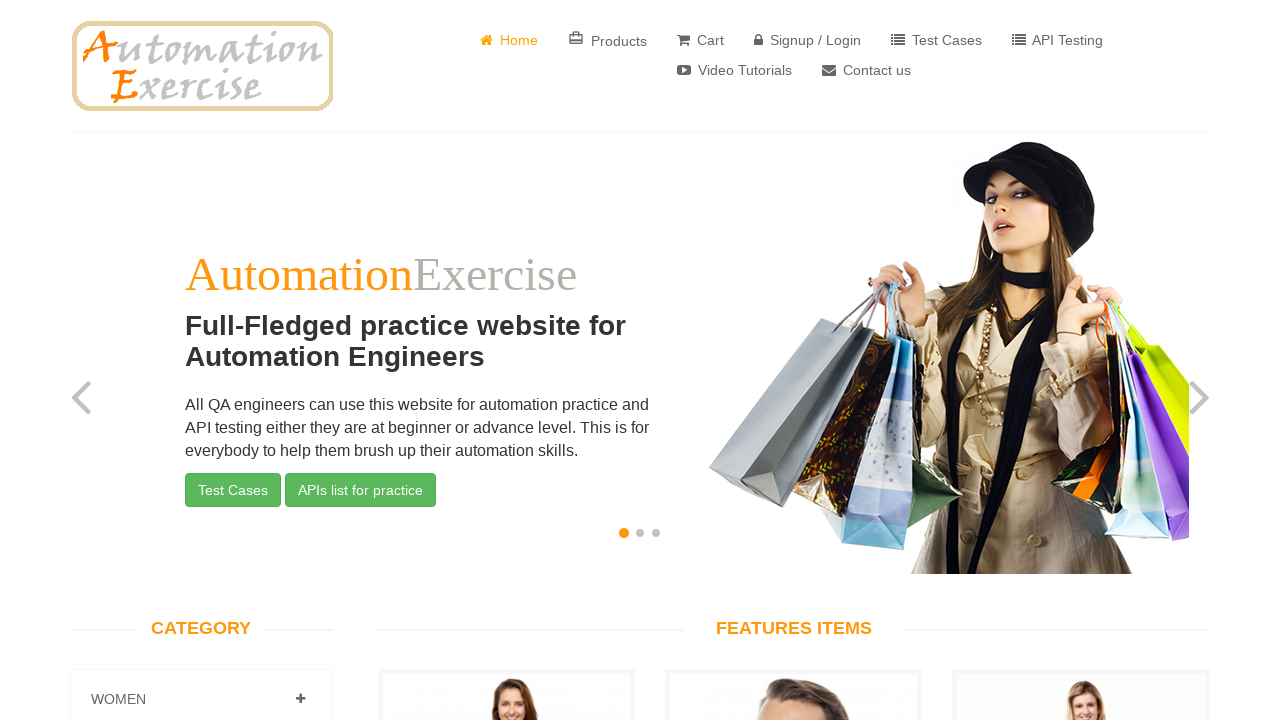

Waited for logo element to load on homepage
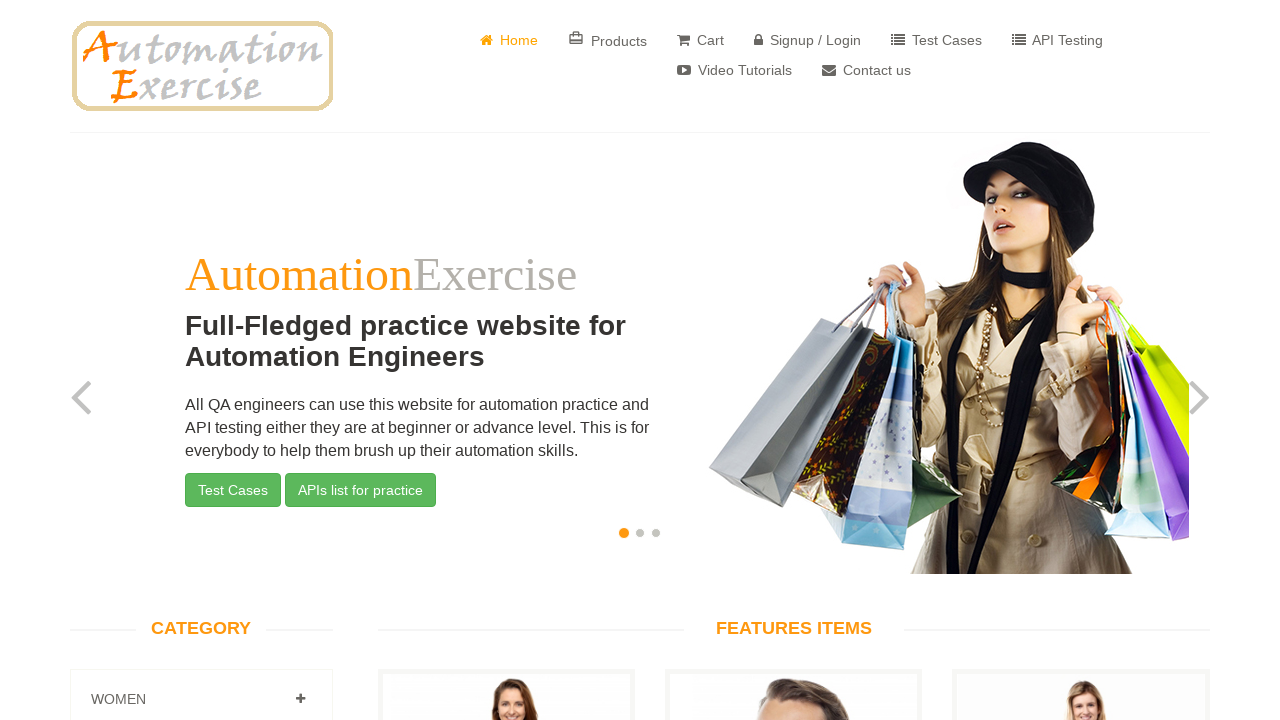

Verified home button is displayed
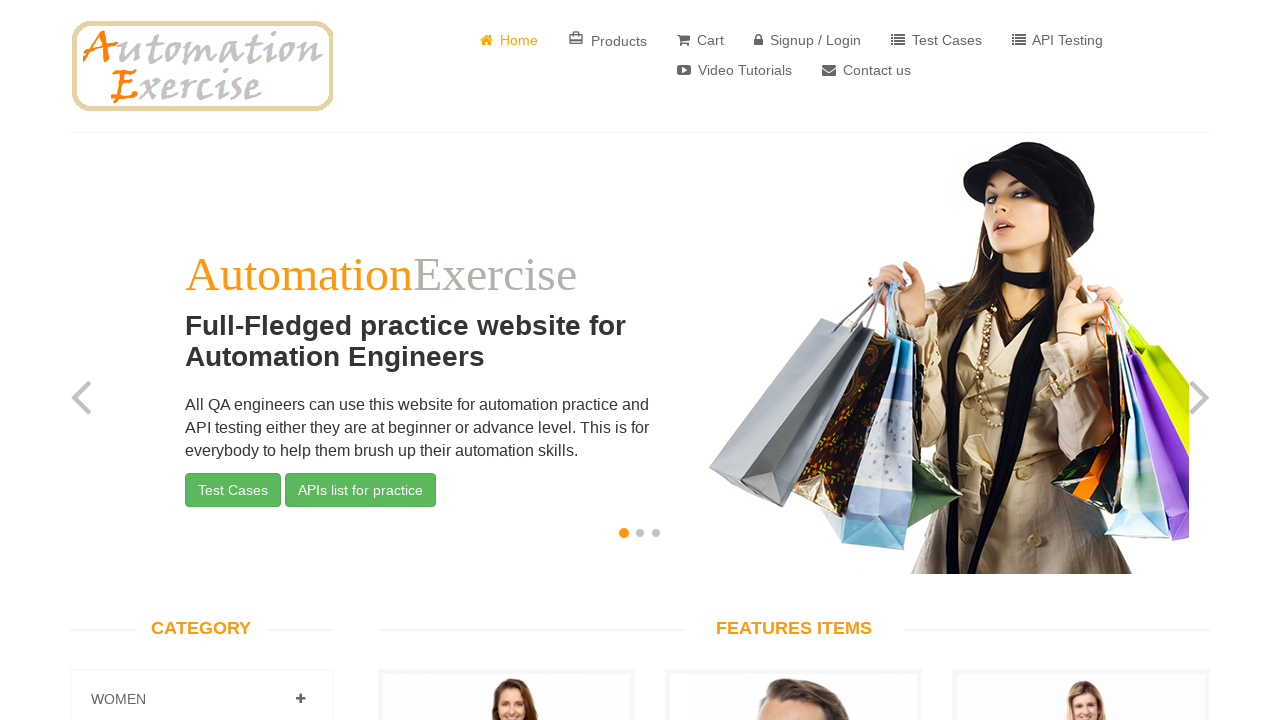

Verified page title is 'Automation Exercise'
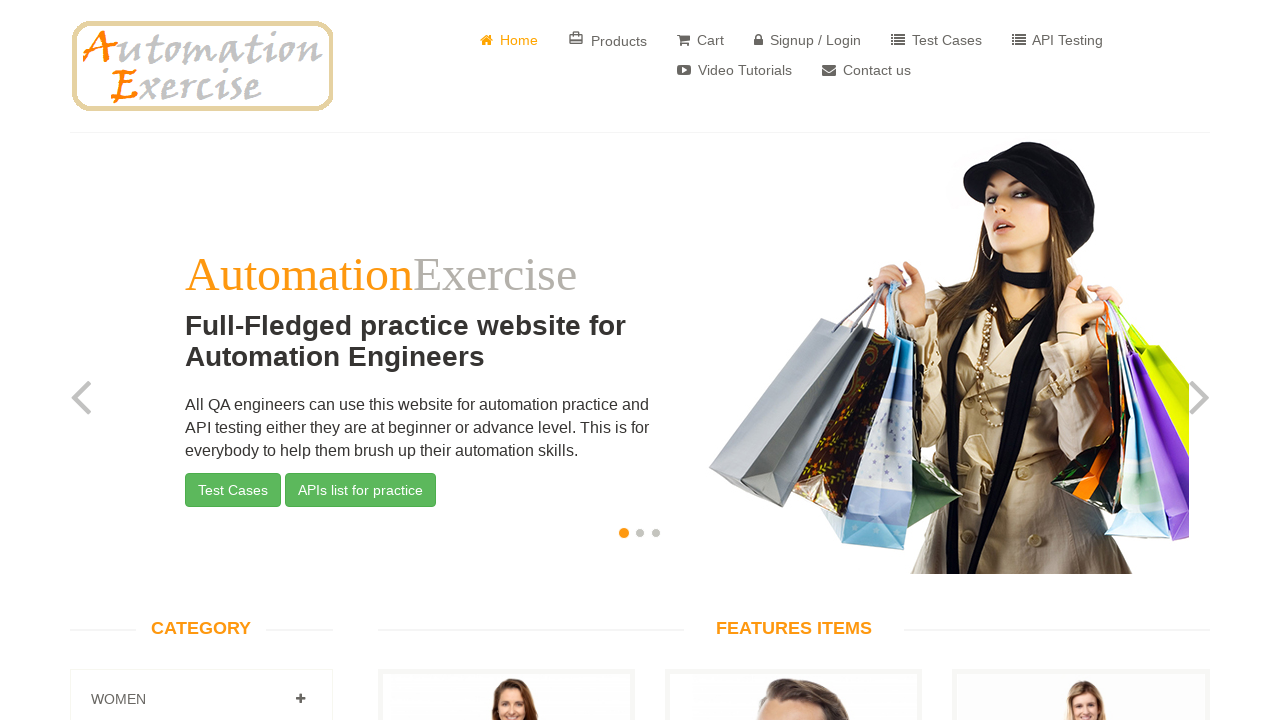

Verified URL contains 'automation'
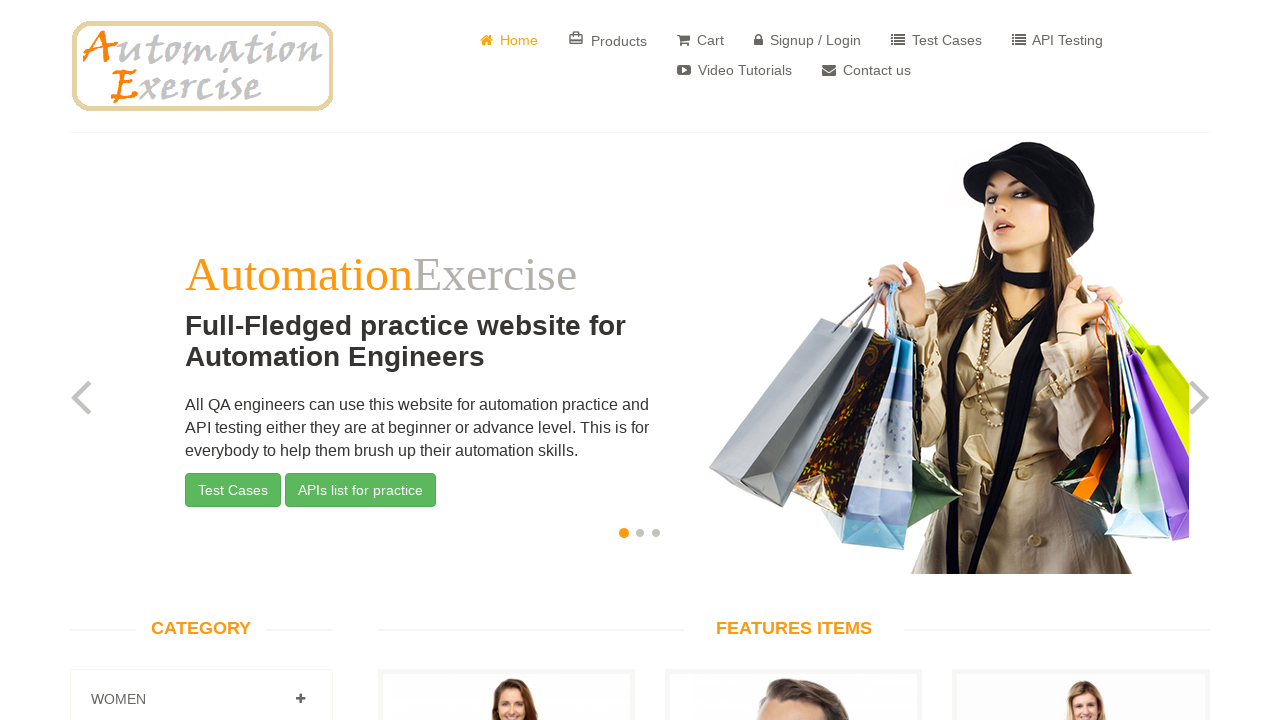

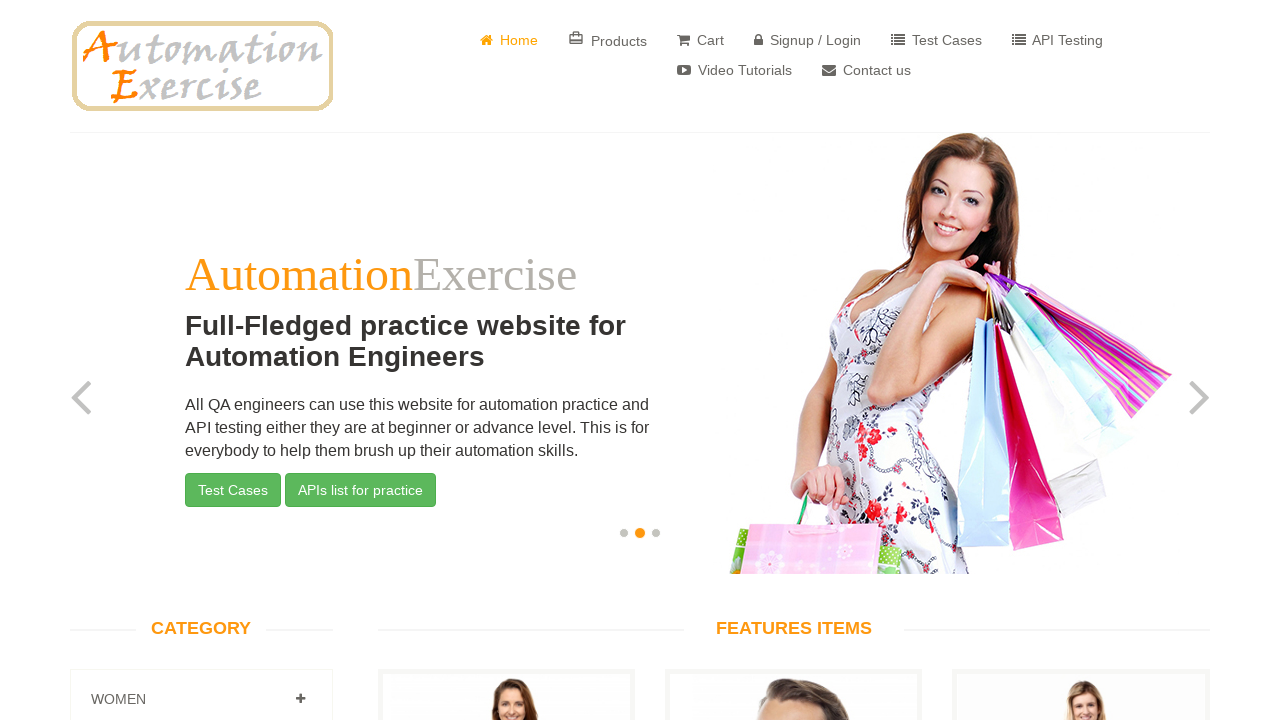